Tests Newegg search functionality by entering a search term, applying "Sold by Newegg" and "In Stock" filters, and sorting results by lowest price.

Starting URL: https://www.newegg.com/

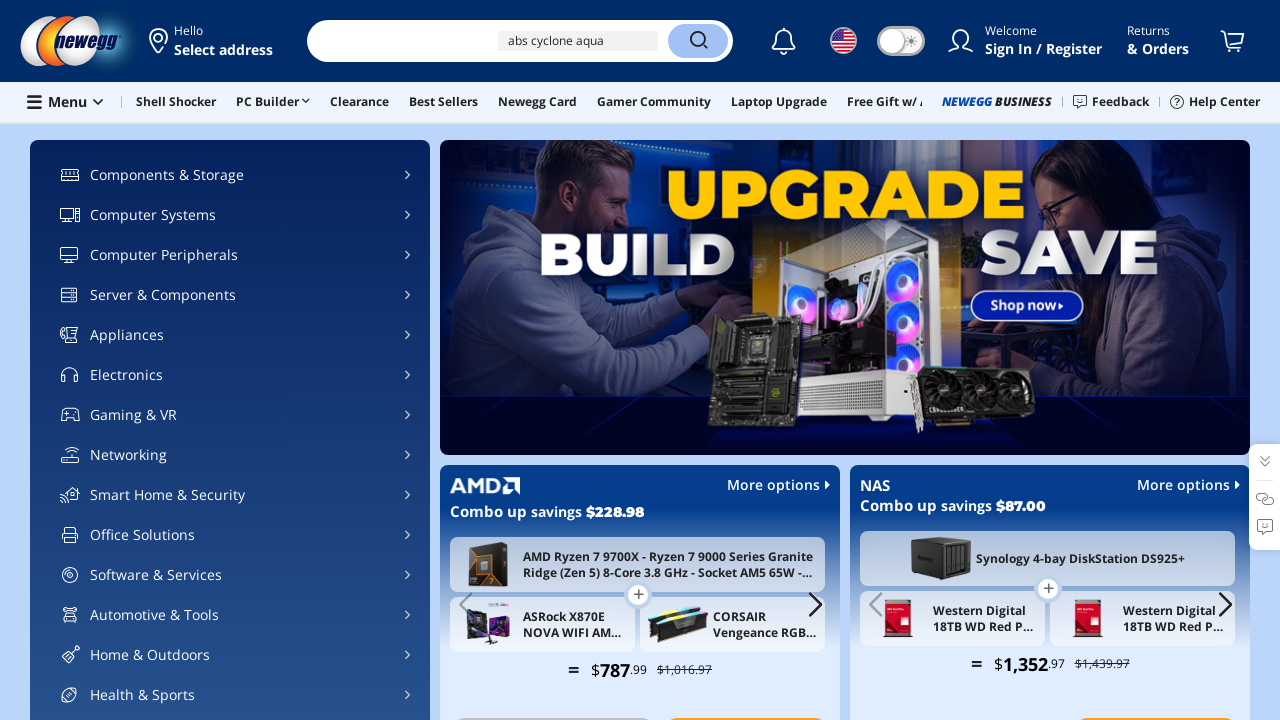

Filled search bar with 'graphics card' on input[type='text']
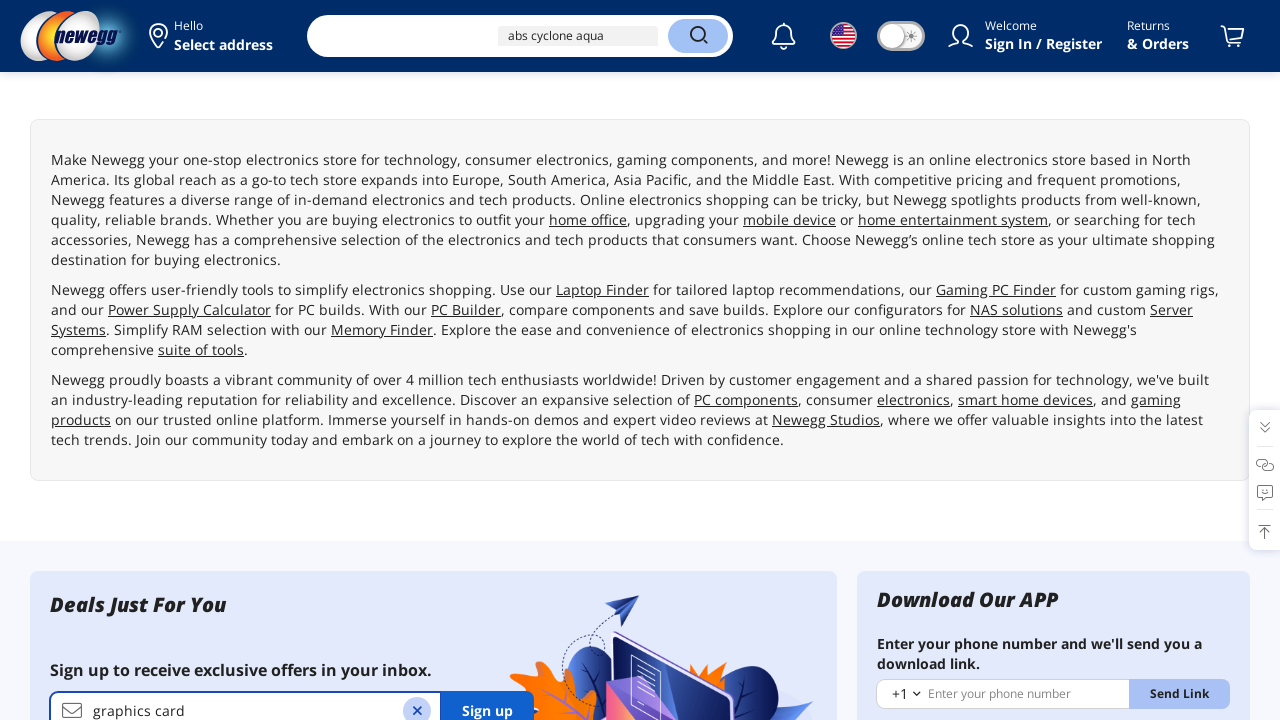

Pressed Enter to submit search on input[type='text']
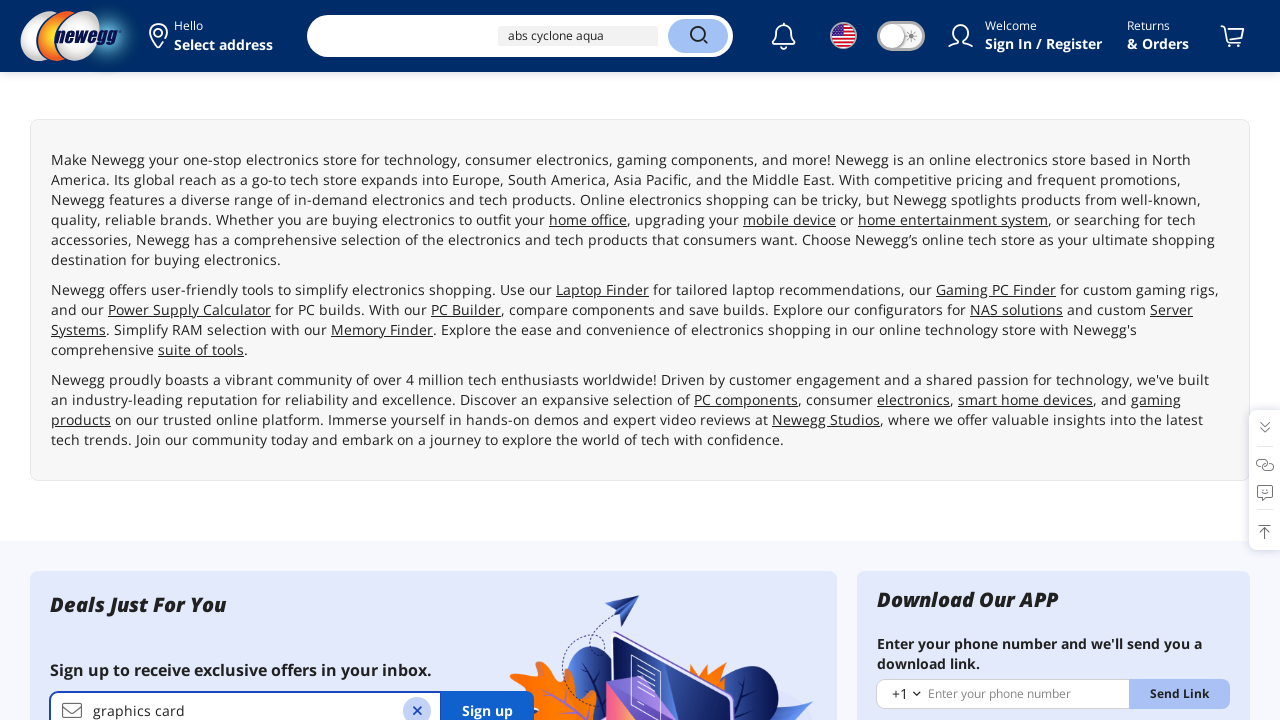

Waited 5 seconds for search results to load
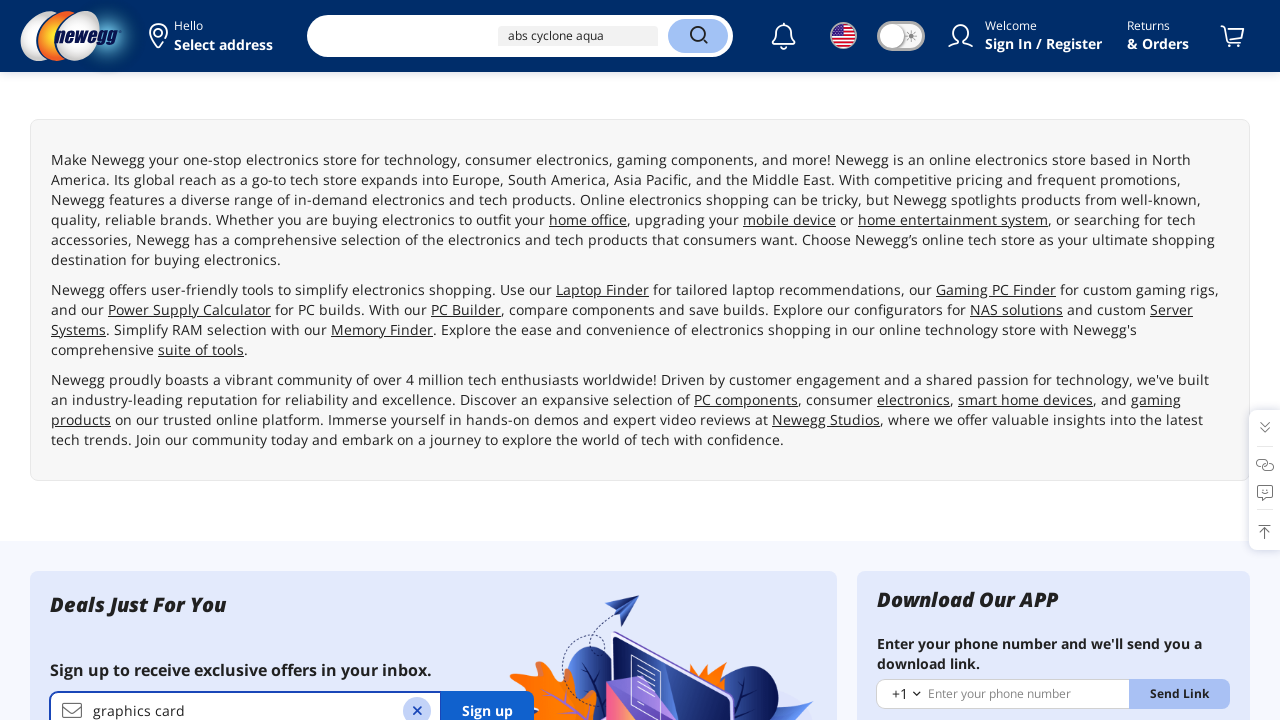

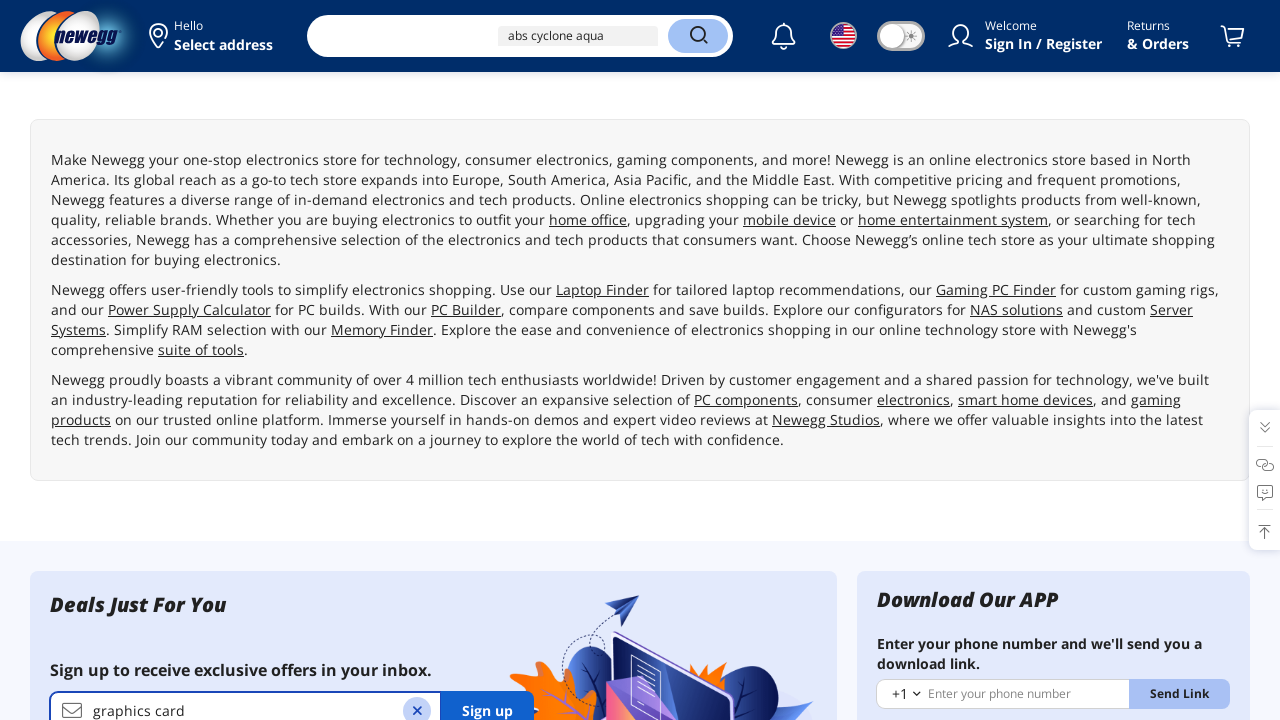